Opens the VCTC Pune website and verifies it loads successfully

Starting URL: https://vctcpune.com/

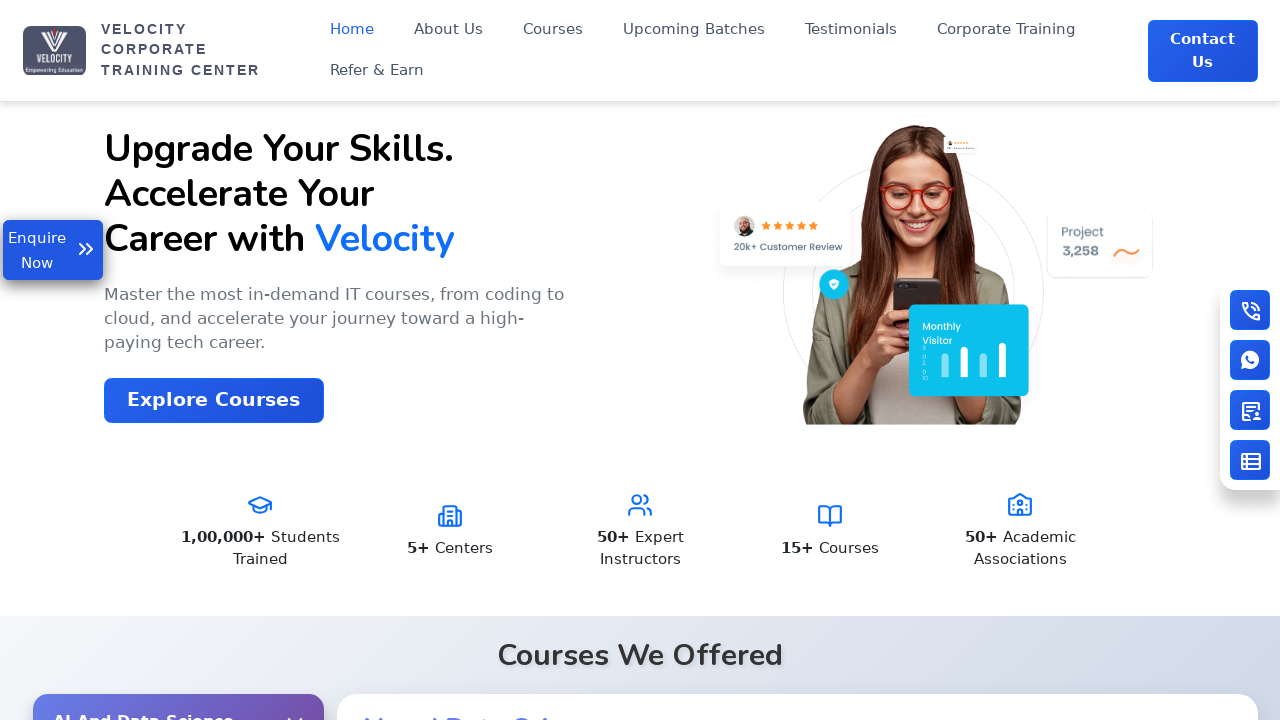

Waited for VCTC Pune website to fully load (domcontentloaded)
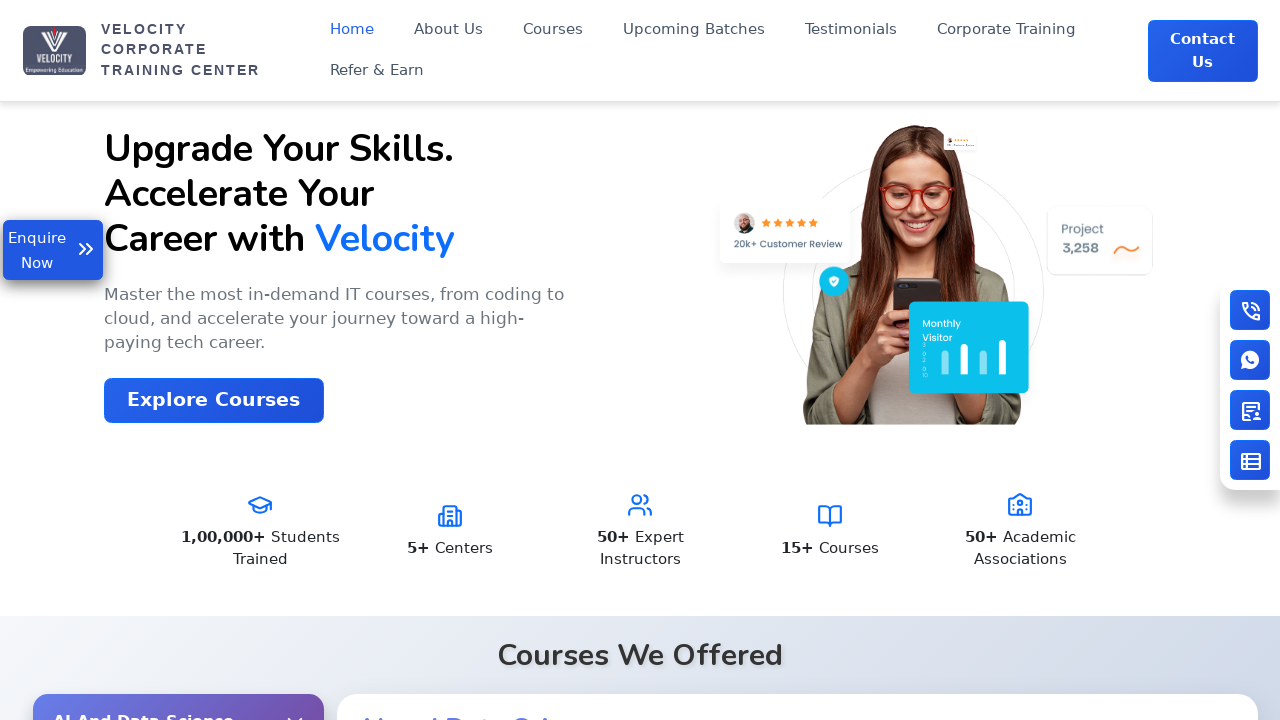

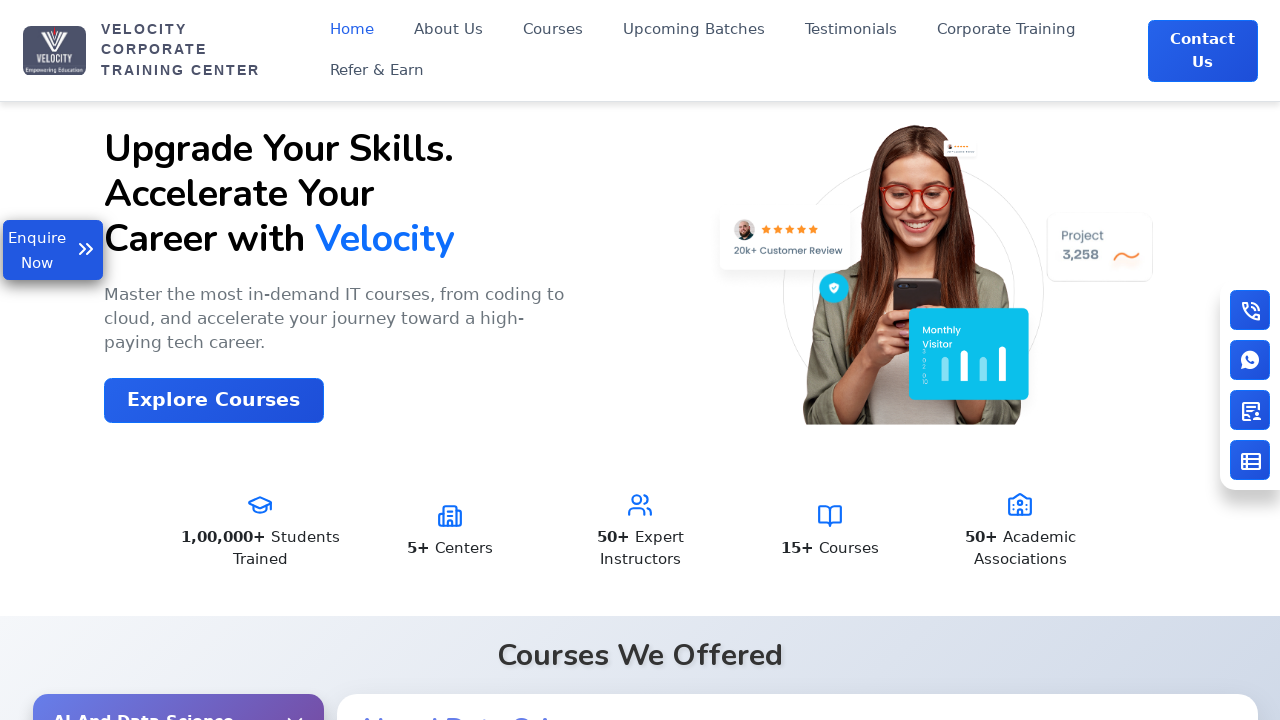